Tests mouse hover functionality by hovering over menu items and clicking on a submenu item

Starting URL: https://artoftesting.com/mouse-hover-in-selenium-webdriver-java

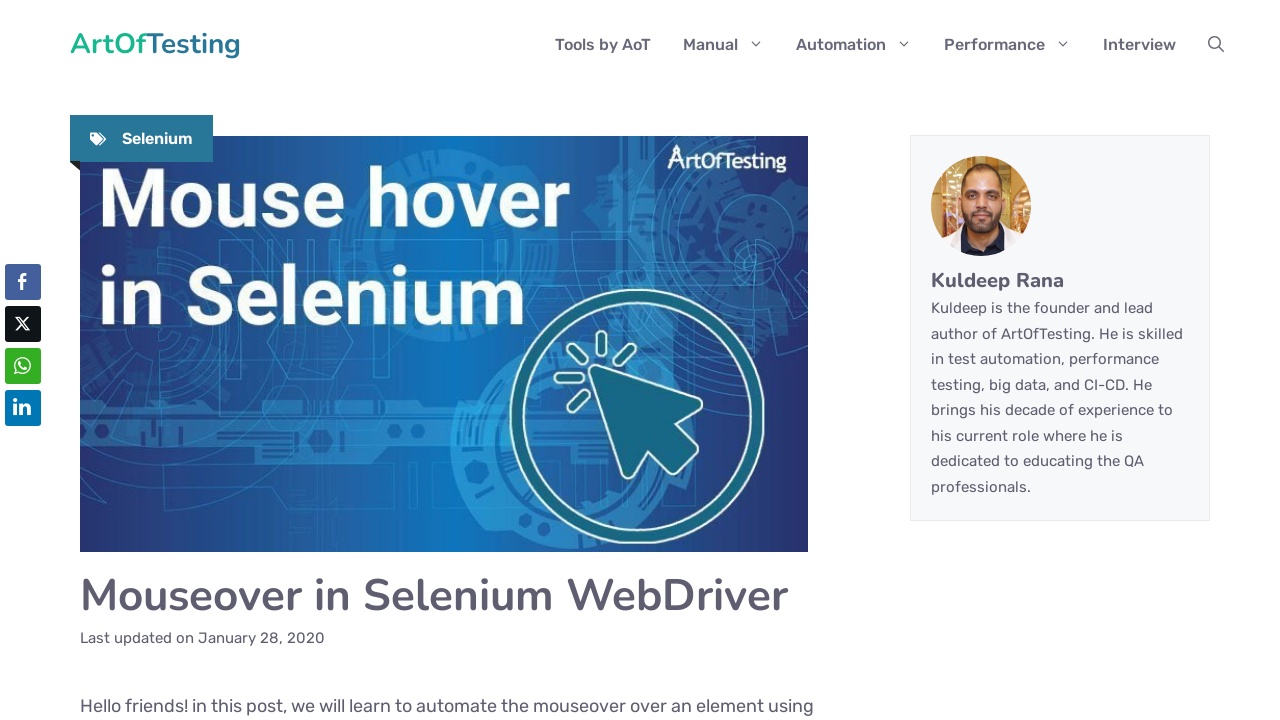

Hovered over first menu item at (724, 45) on xpath=//*[@id="menu-item-97"]/a
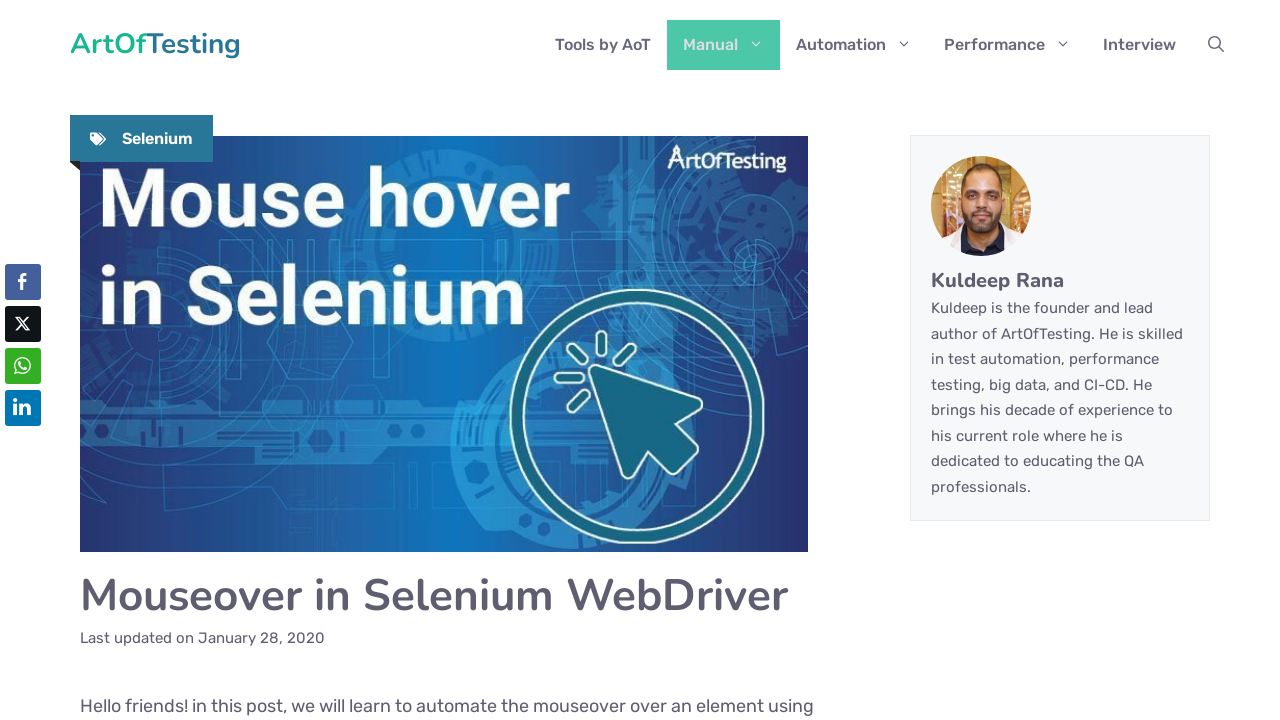

Hovered over second menu item (submenu item) at (767, 94) on xpath=//*[@id="menu-item-310"]/a
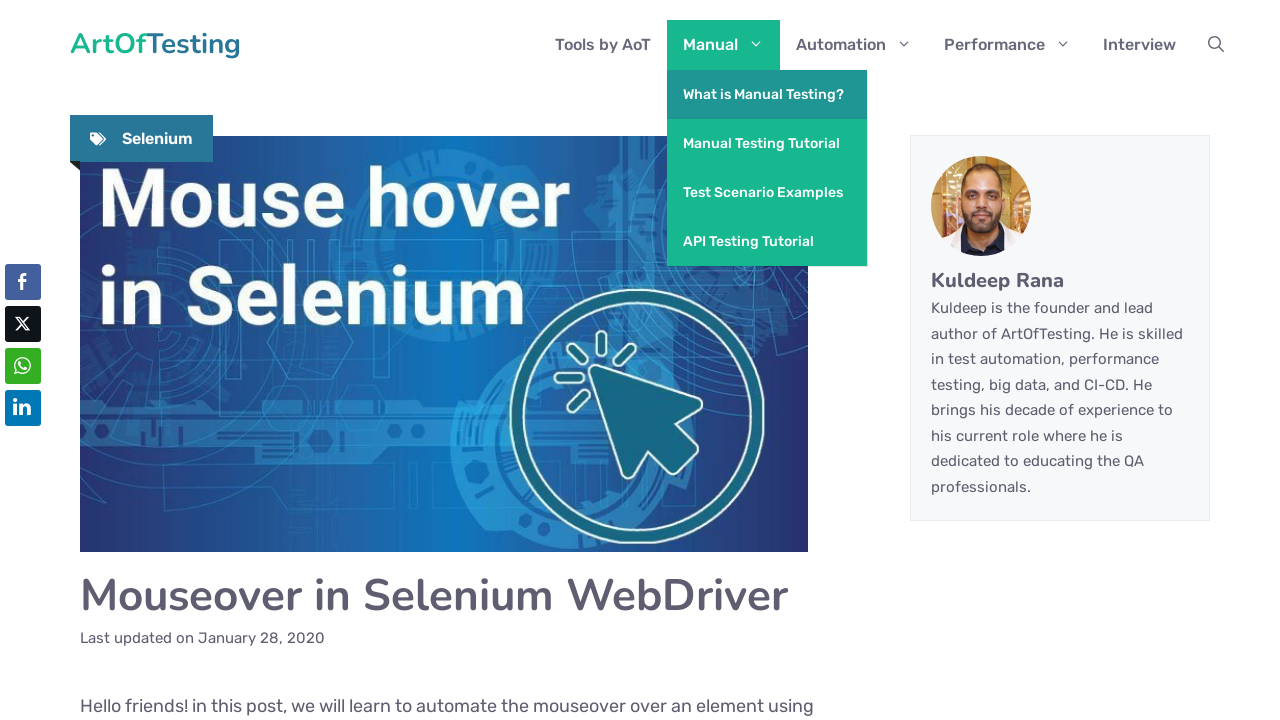

Clicked on the submenu item at (767, 94) on xpath=//*[@id="menu-item-310"]/a
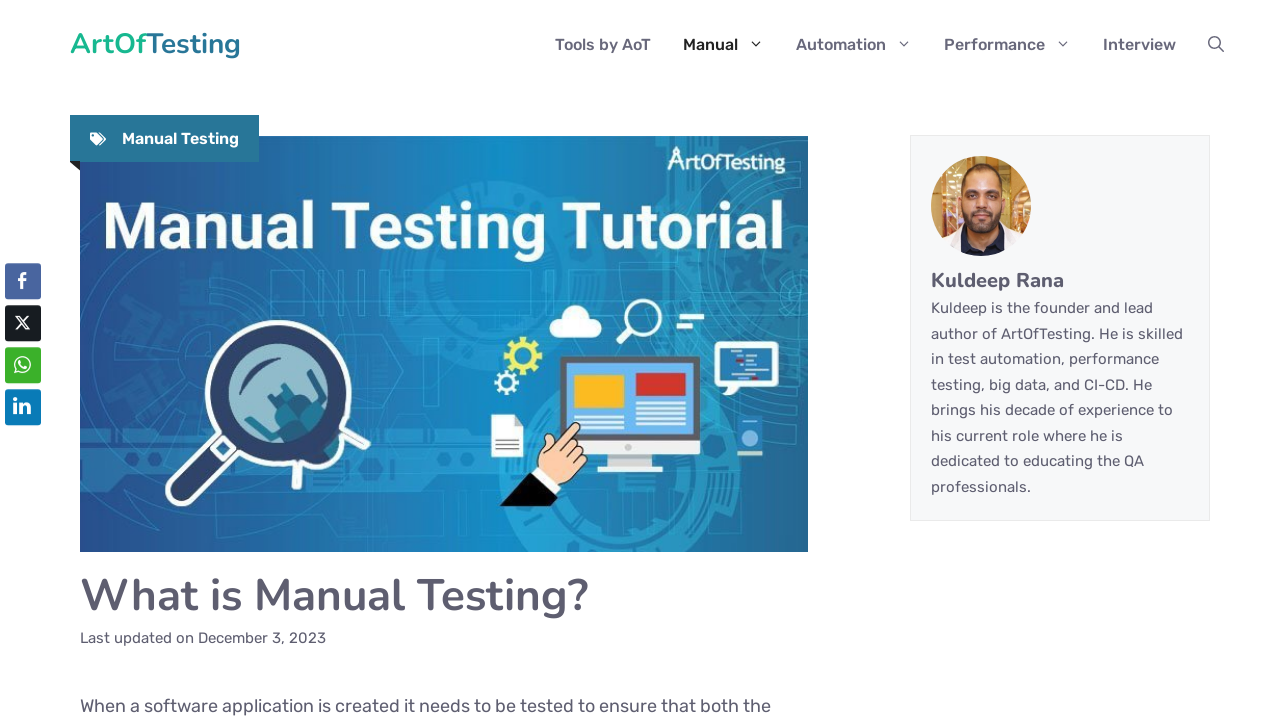

Waited for page navigation to complete (networkidle)
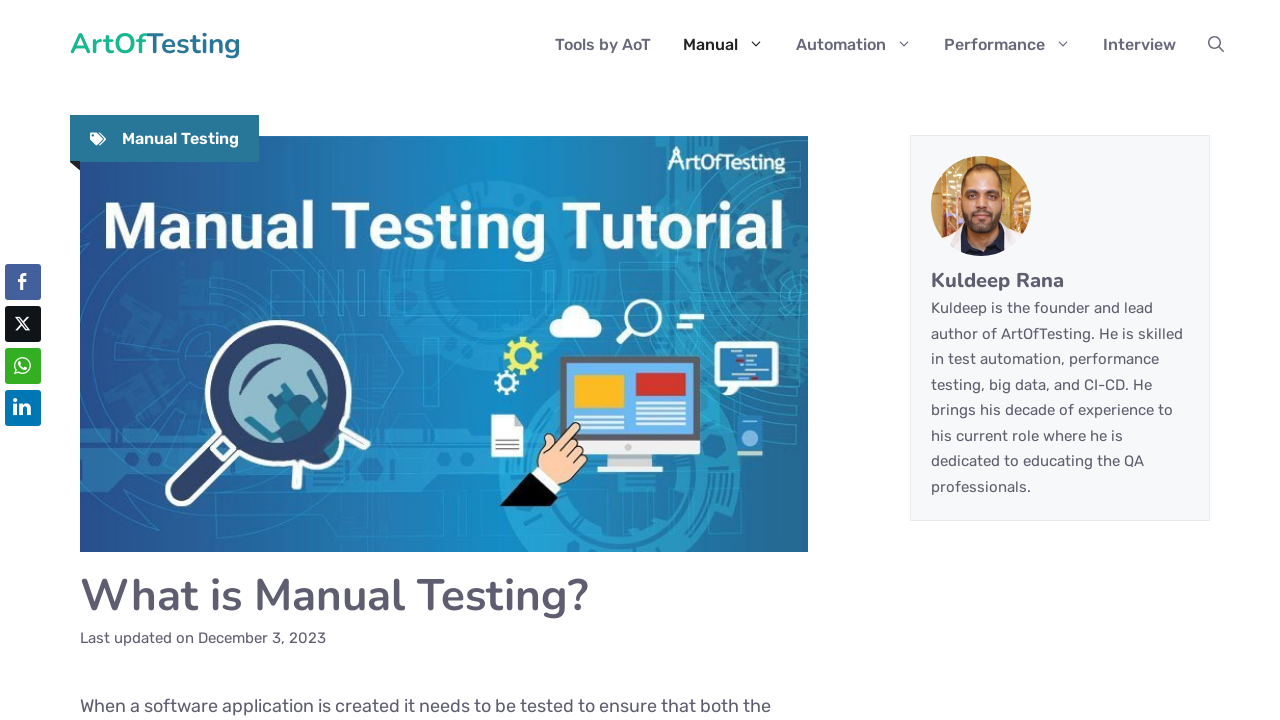

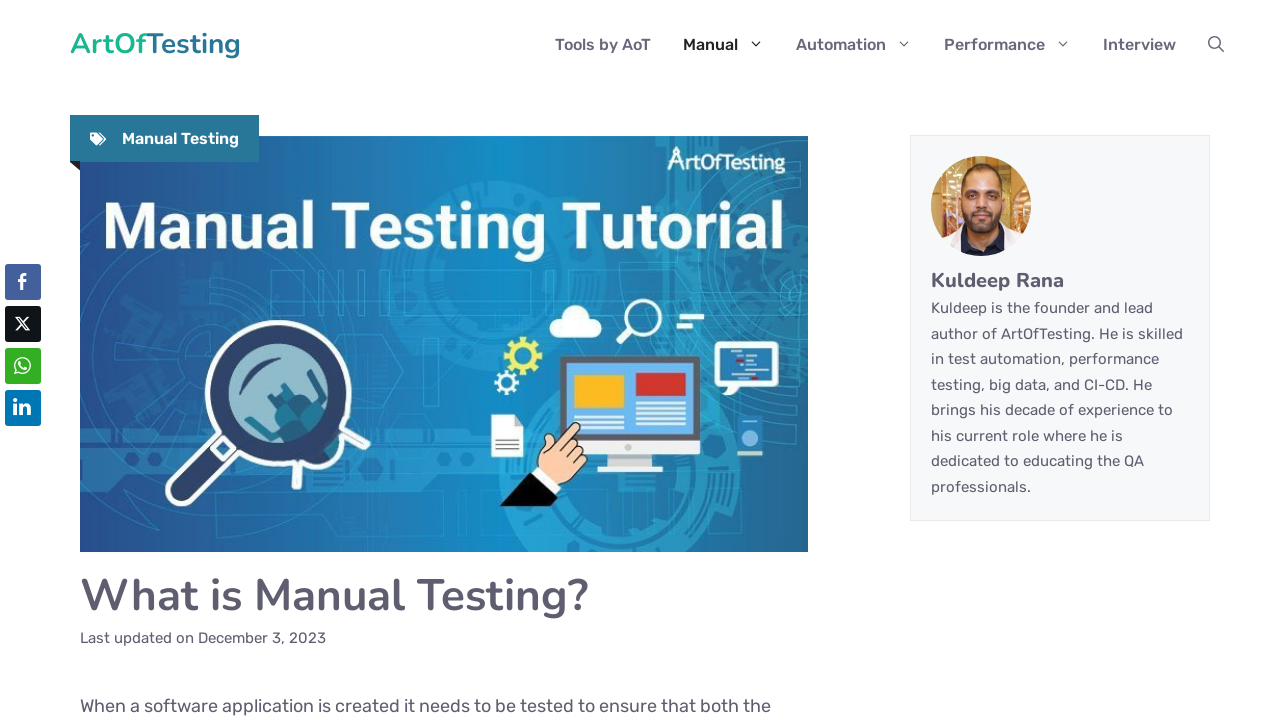